Navigates to a CSDN blog page and verifies that article links are present on the page

Starting URL: https://blog.csdn.net/lzw_java?type=blog

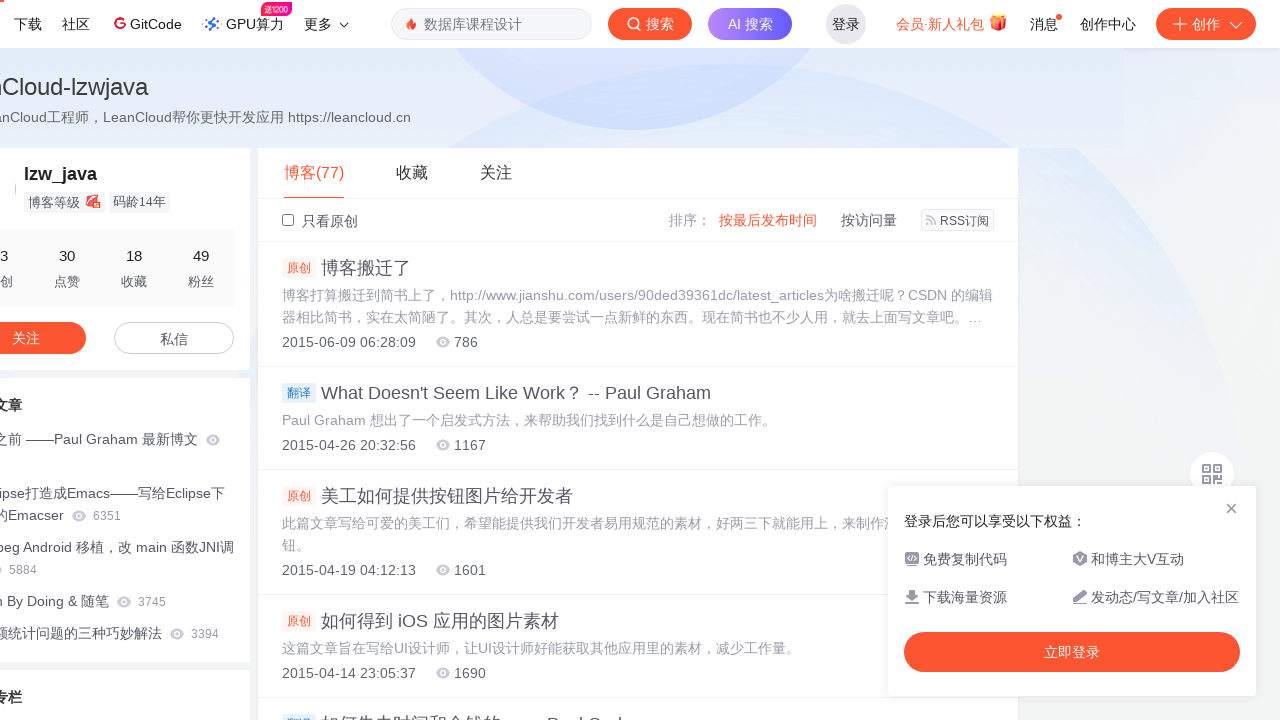

Waited for page links to load
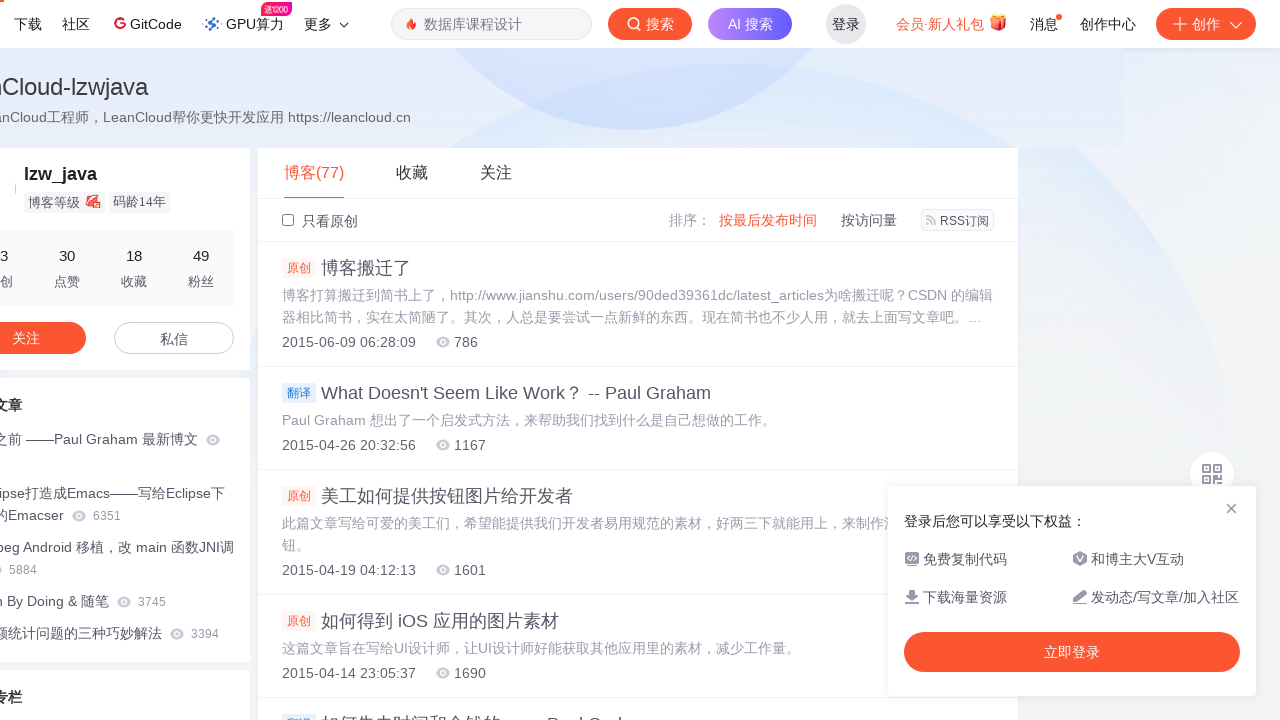

Verified article links are present on CSDN blog page
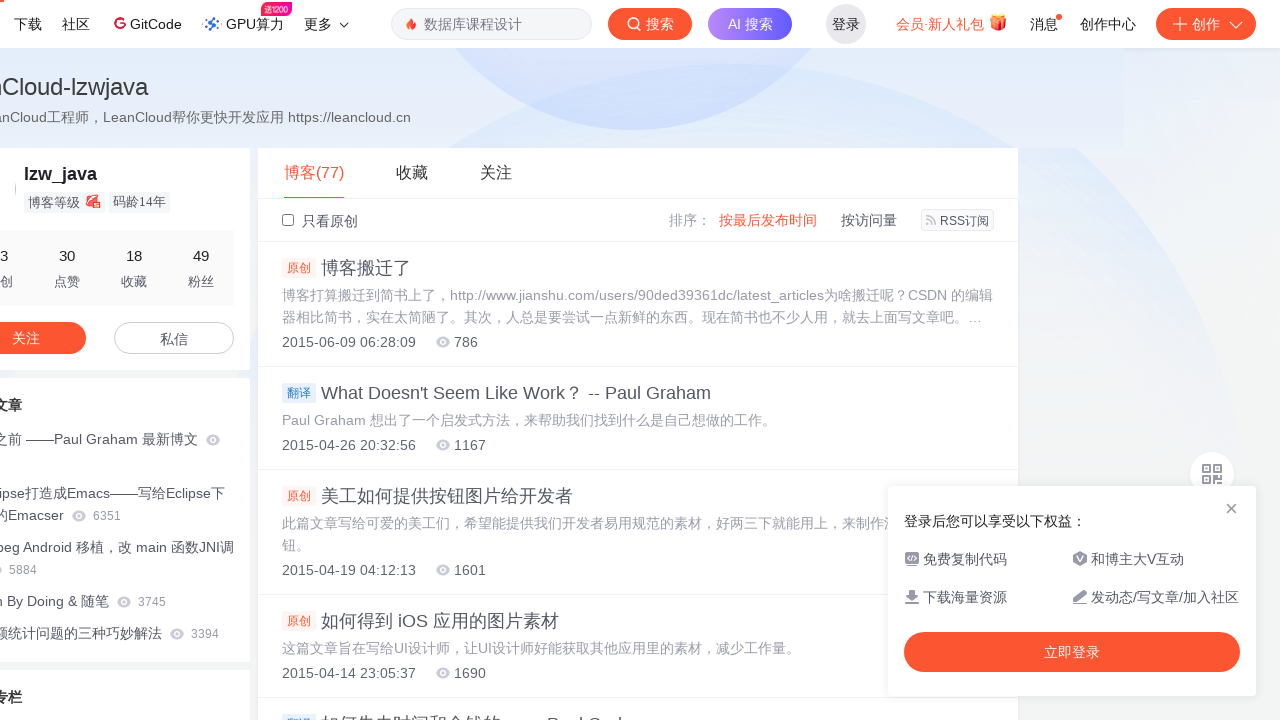

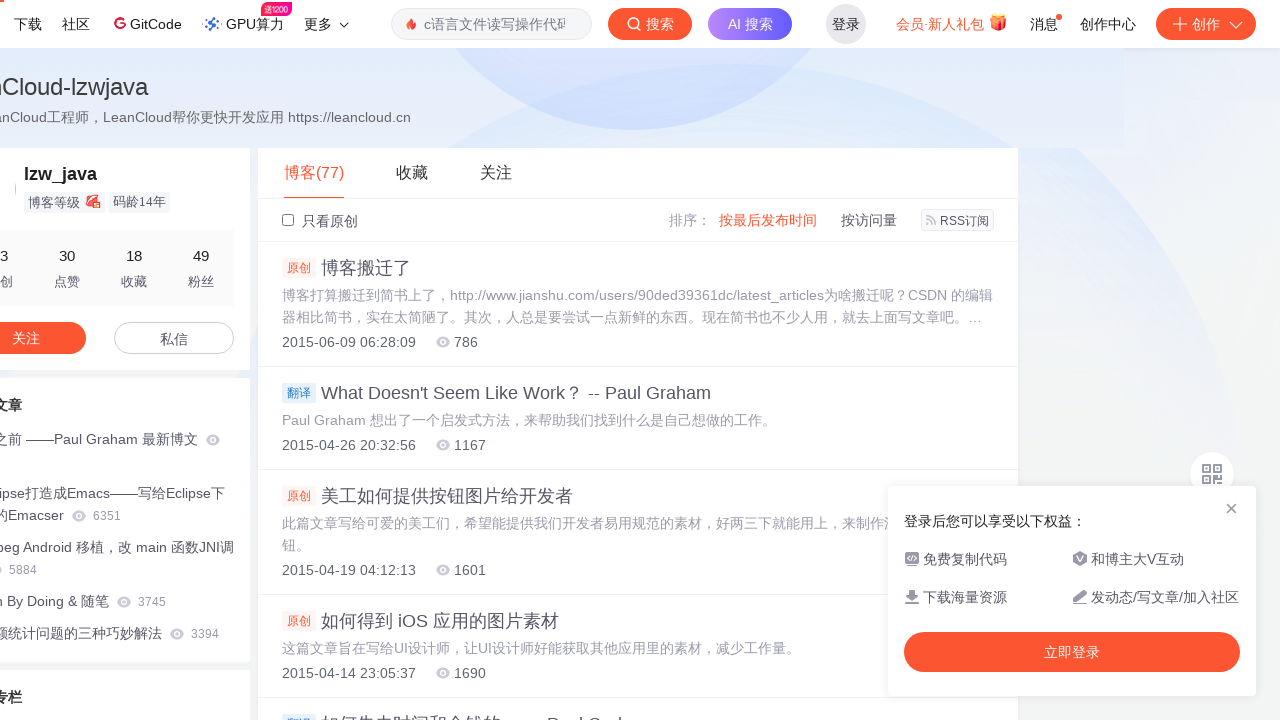